Tests alert dialog interactions by triggering both standard alert and confirmation dialogs, accepting the first and dismissing the second

Starting URL: https://rahulshettyacademy.com/AutomationPractice/

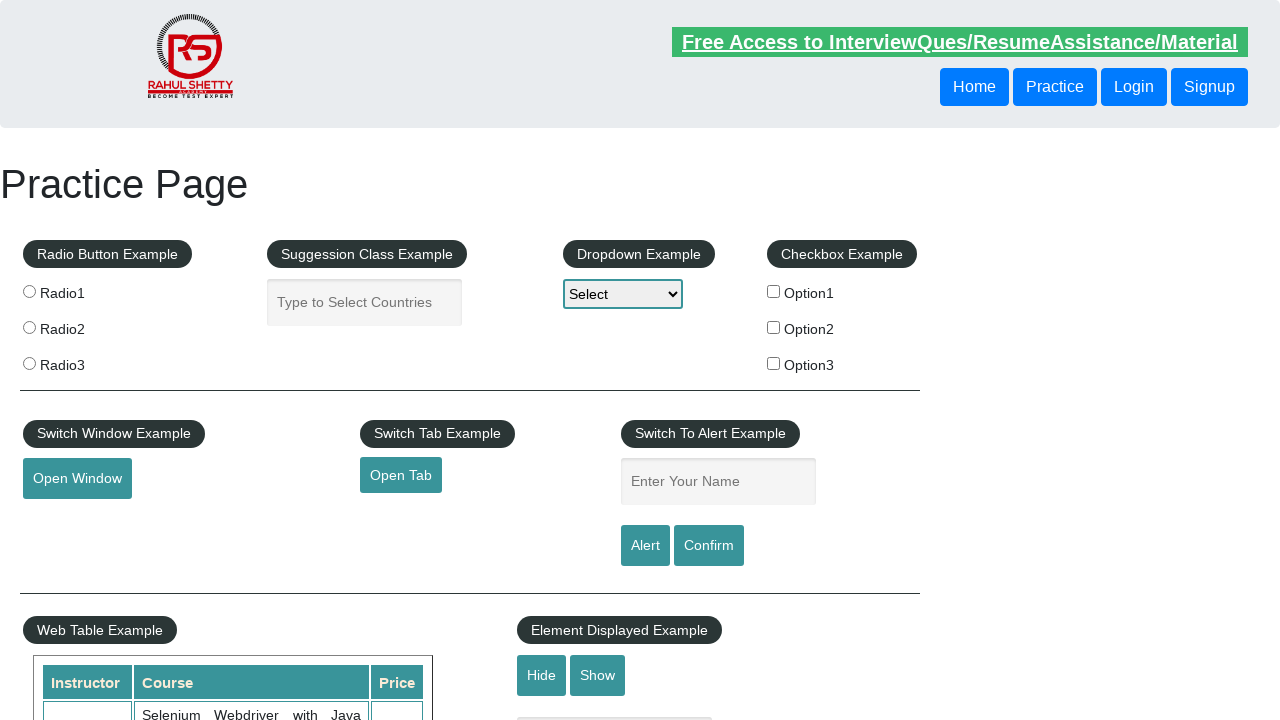

Filled name field with 'Aun' on #name
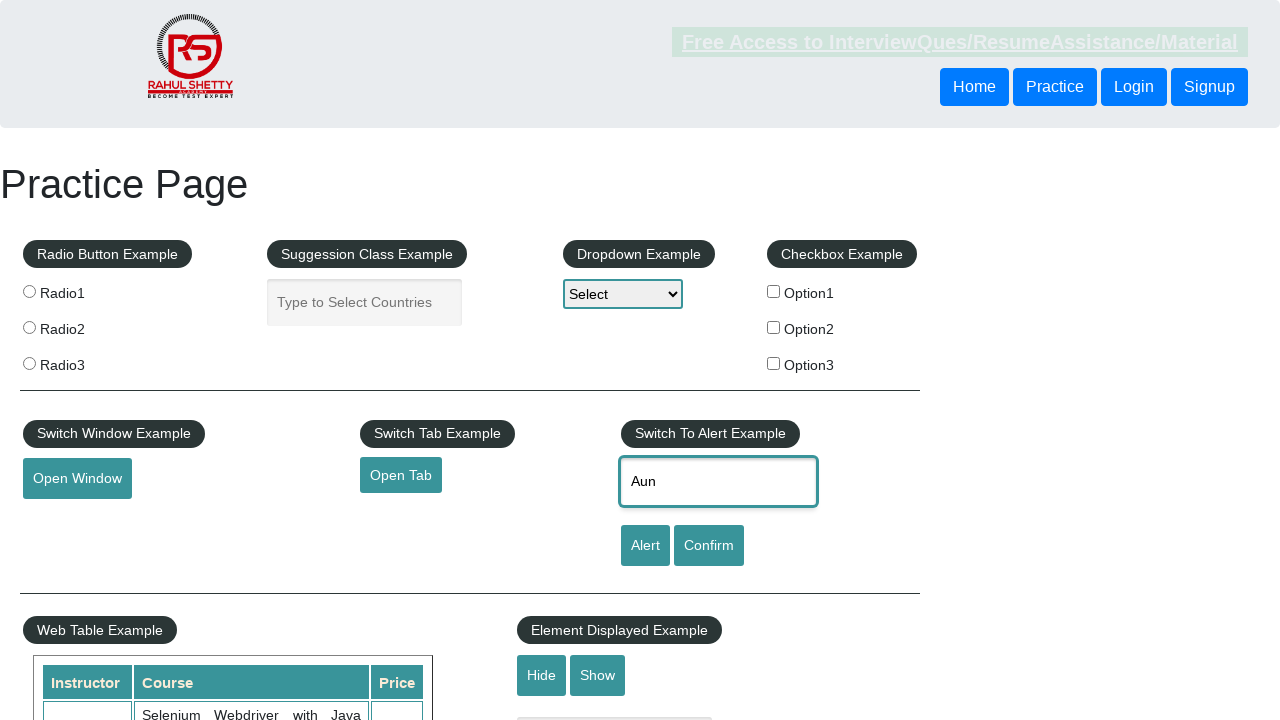

Clicked alert button to trigger standard alert dialog at (645, 546) on #alertbtn
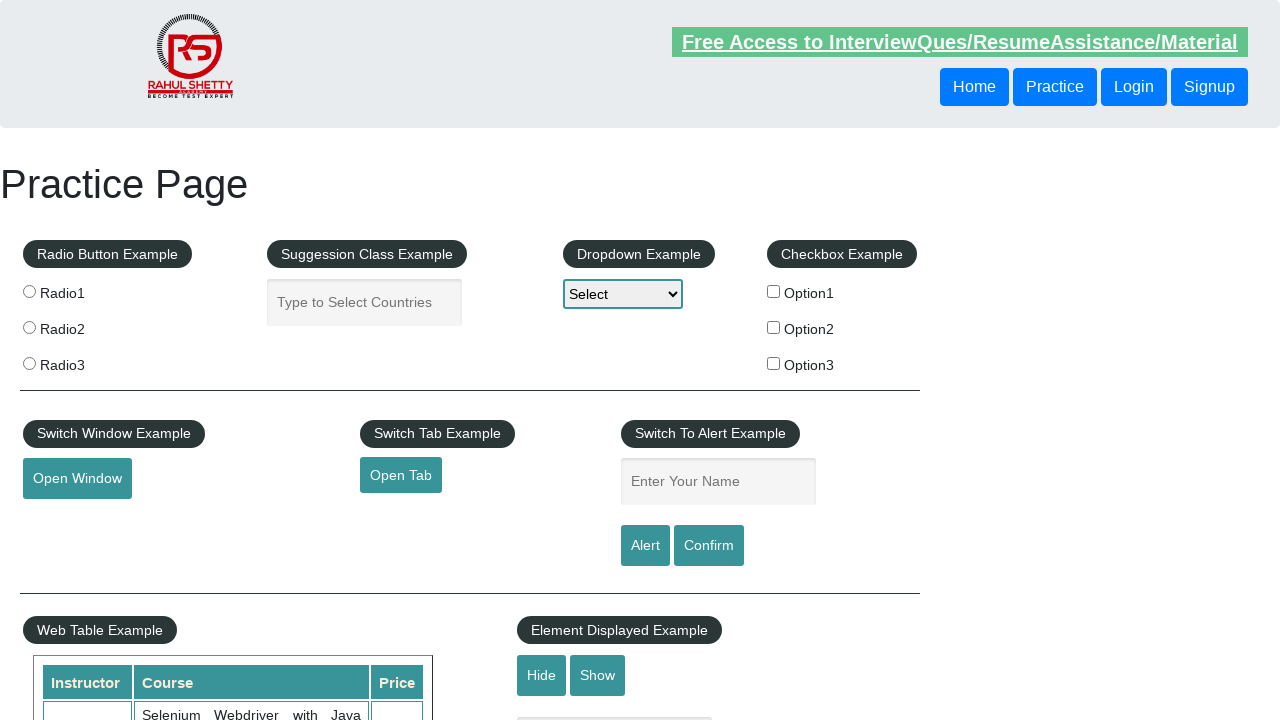

Set up dialog handler to accept alert
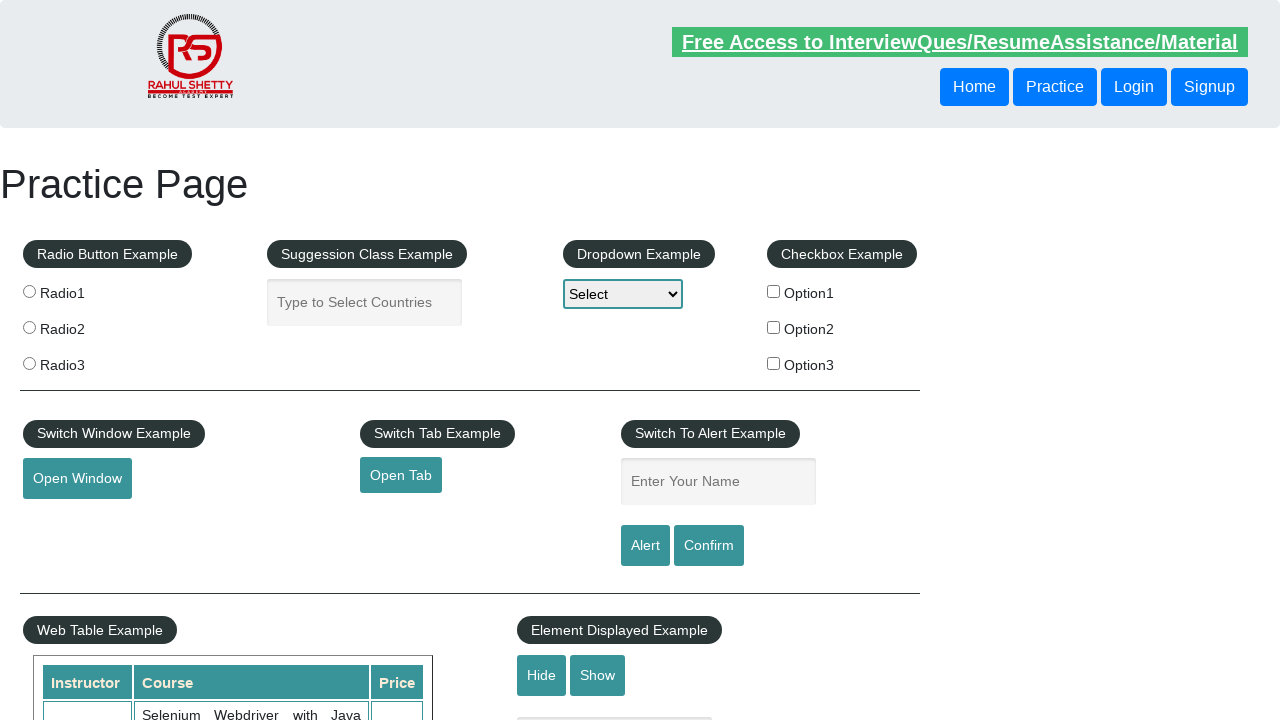

Filled name field with 'Aun' again on #name
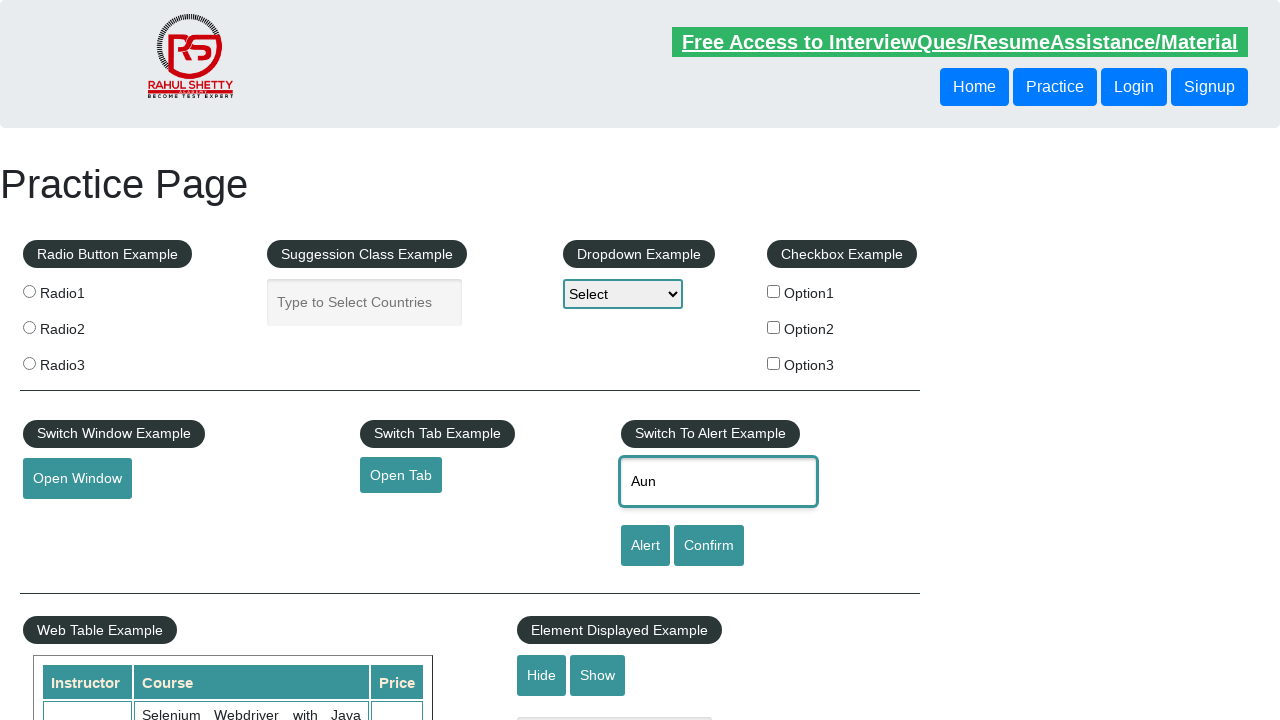

Clicked confirm button to trigger confirmation dialog at (709, 546) on #confirmbtn
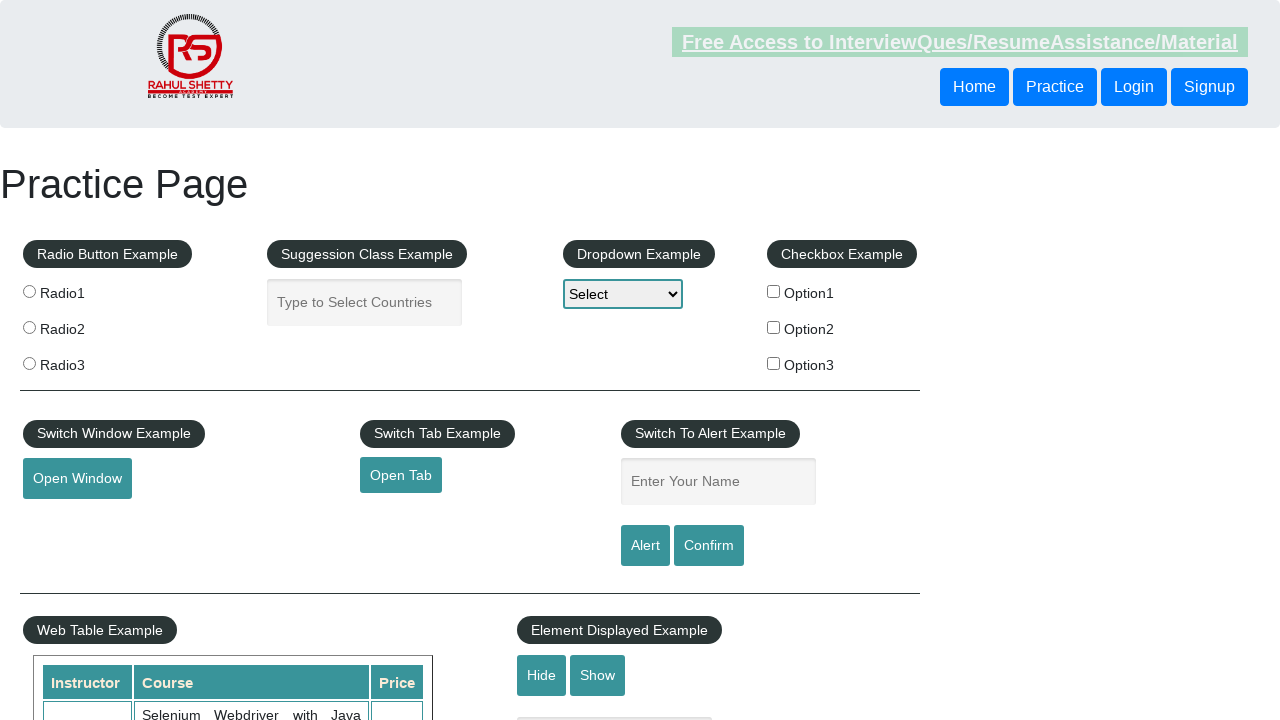

Set up dialog handler to dismiss confirmation dialog
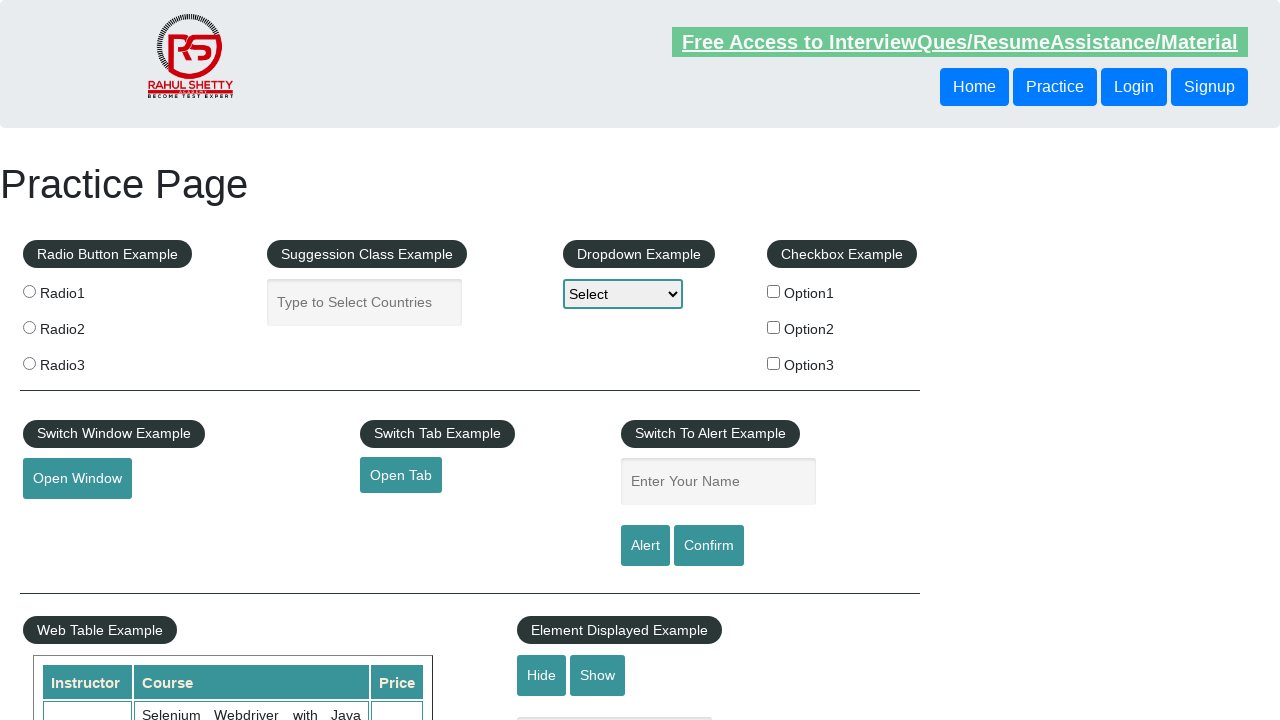

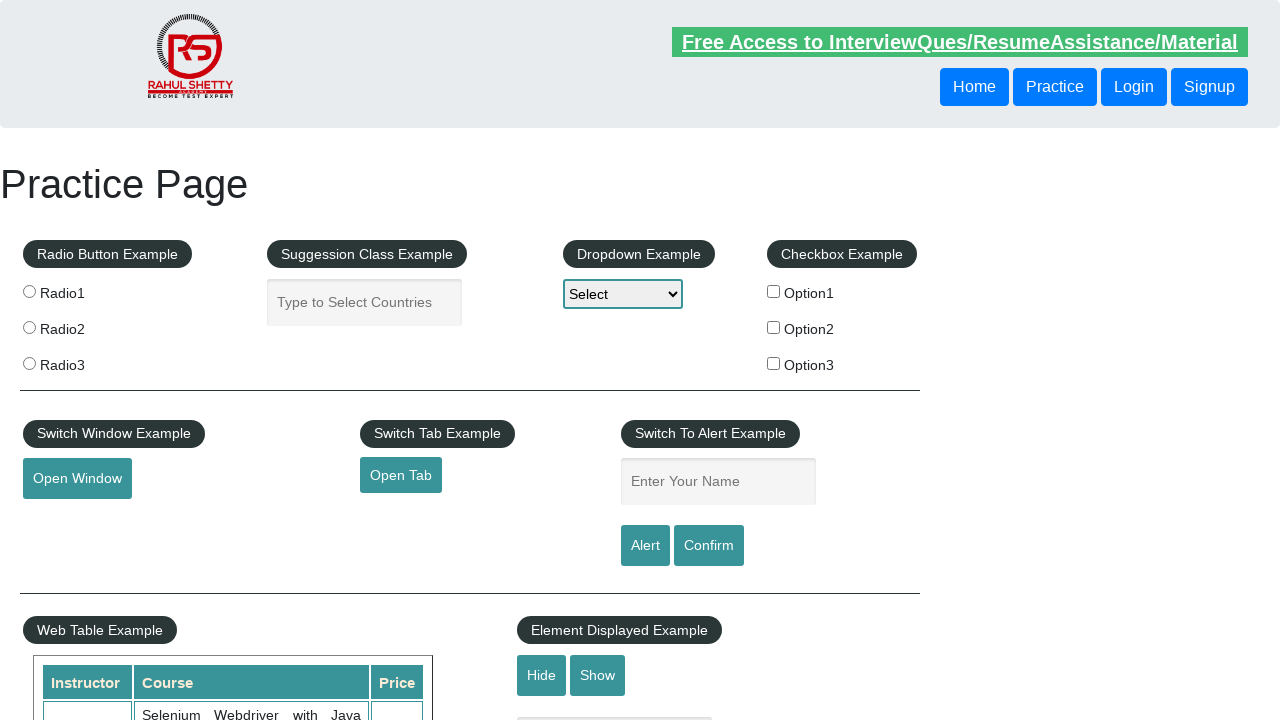